Tests the first alert box by entering first name, last name, and company name, then submitting the form and verifying the alert text

Starting URL: http://automationbykrishna.com

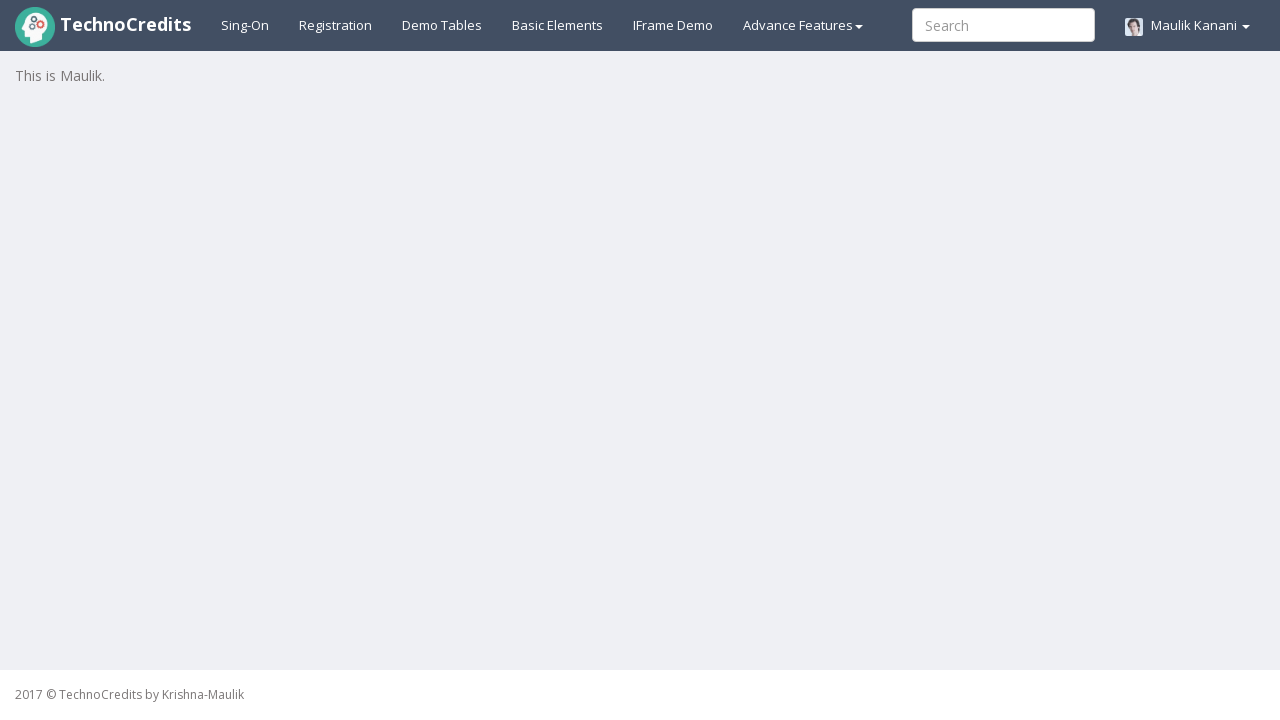

Clicked on basic elements section at (558, 25) on #basicelements
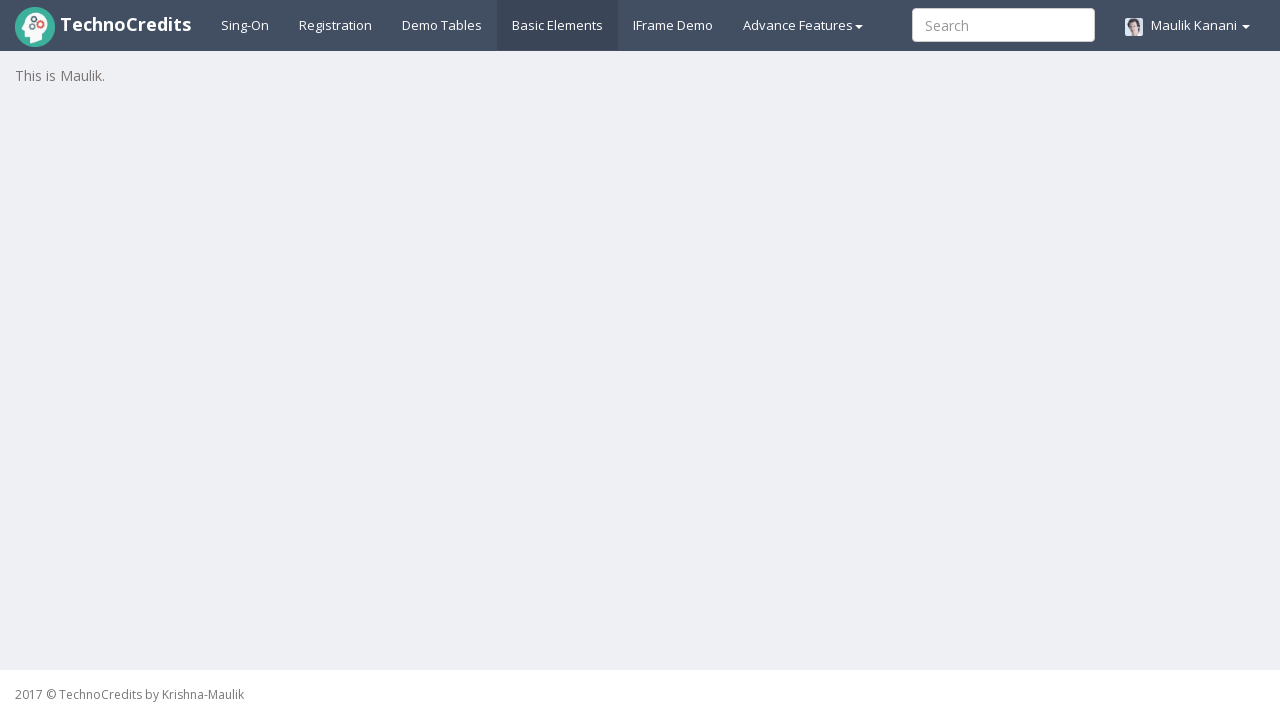

Entered first name 'John' on input[name='ufname']
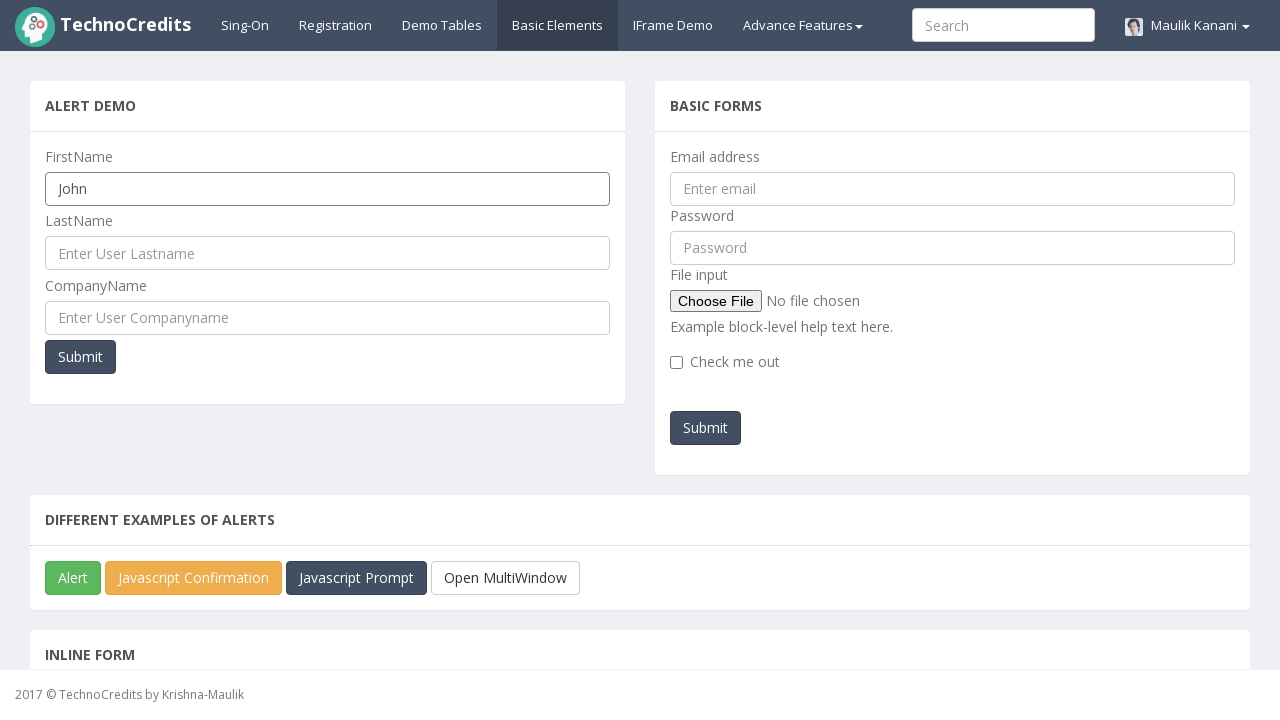

Entered last name 'Doe' on input#UserLastName
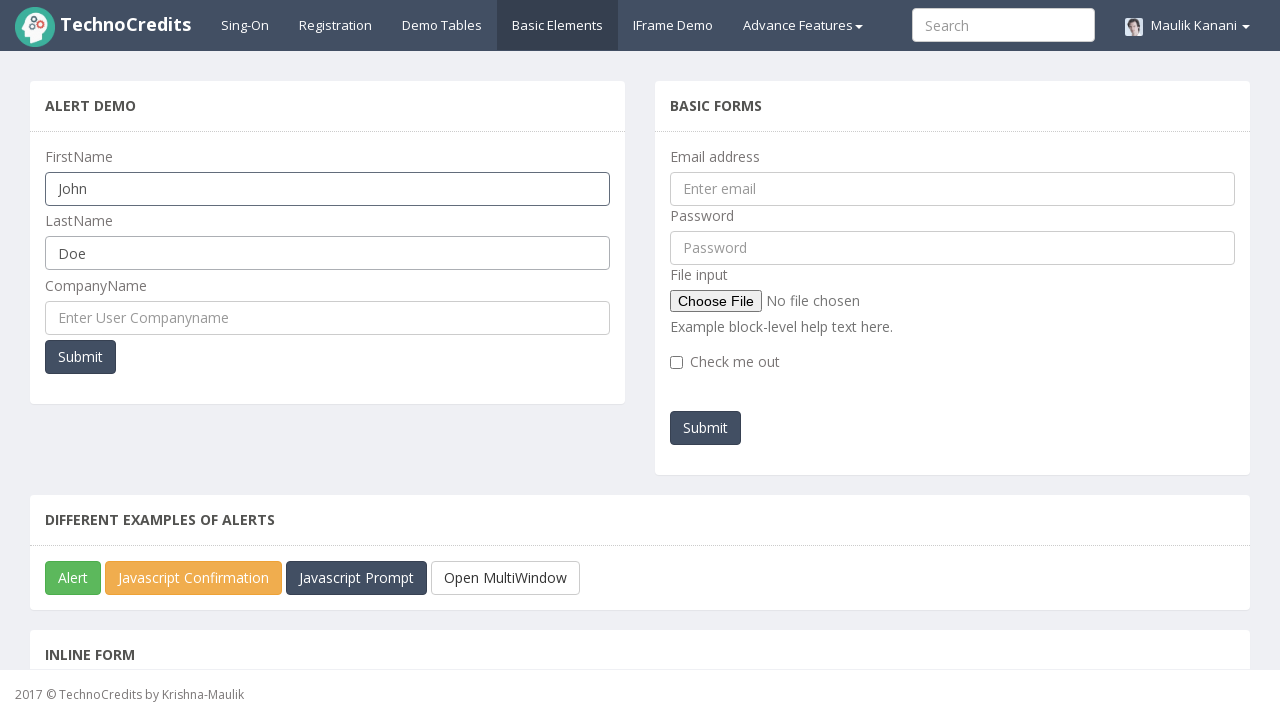

Entered company name 'TechCorp' on input[id*='UserCompany']
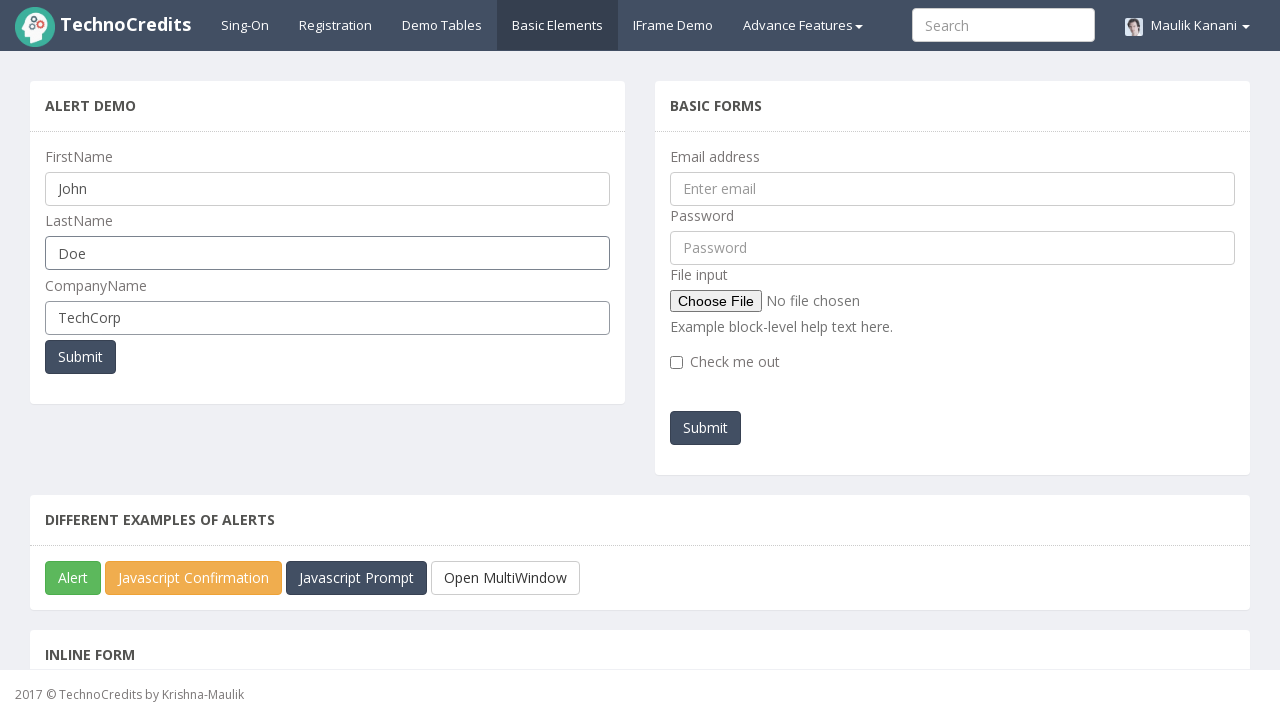

Clicked submit button in Alert Demo section at (80, 357) on xpath=//header[text()=' Alert Demo ']/..//button[@type='submit']
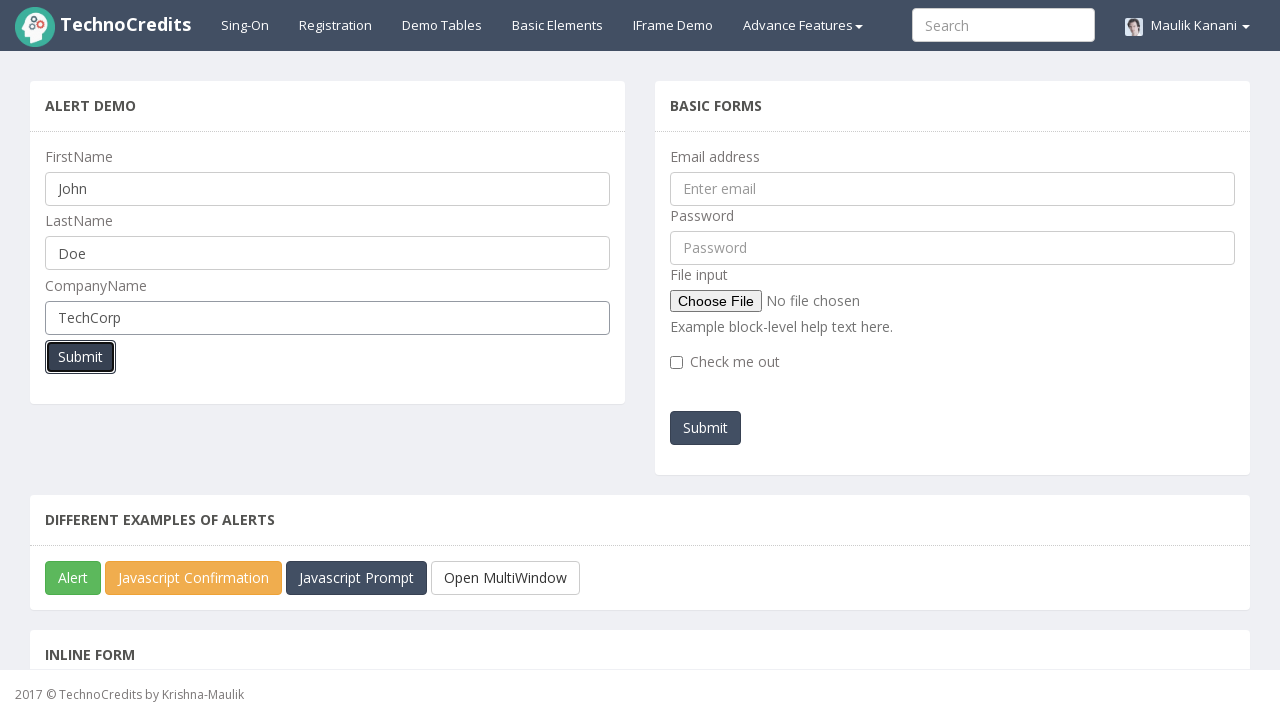

Alert dialog accepted
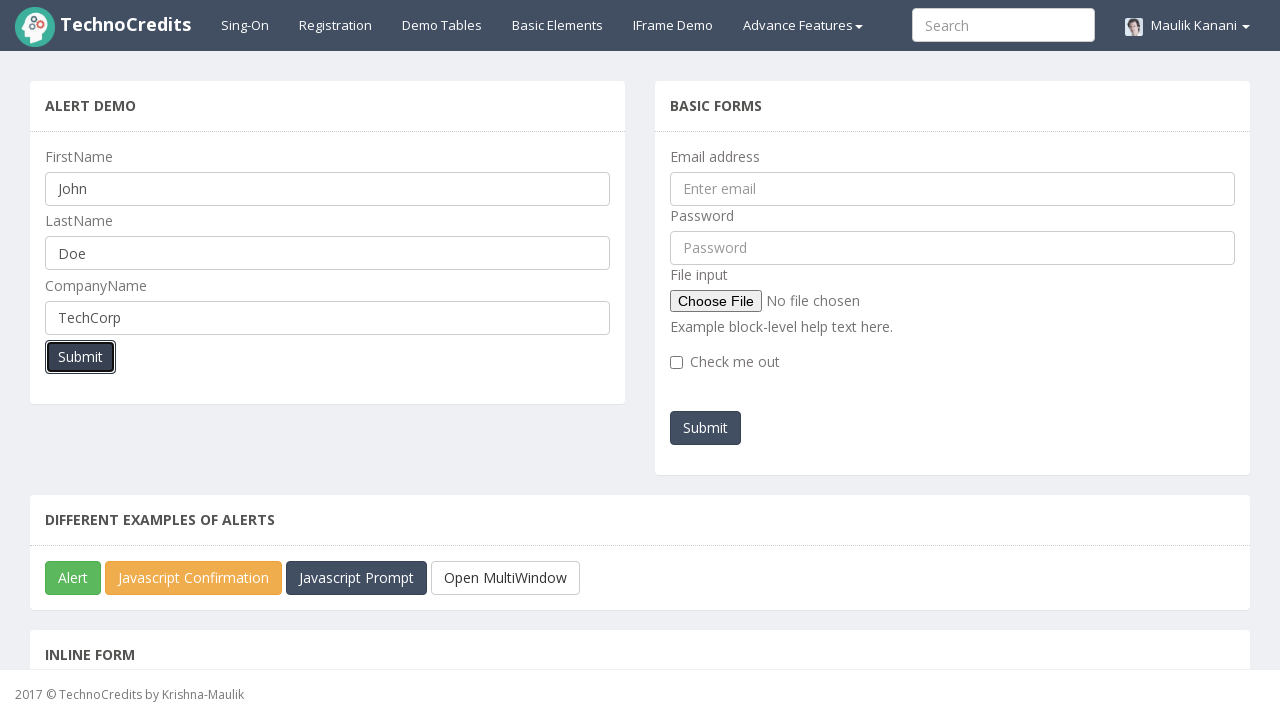

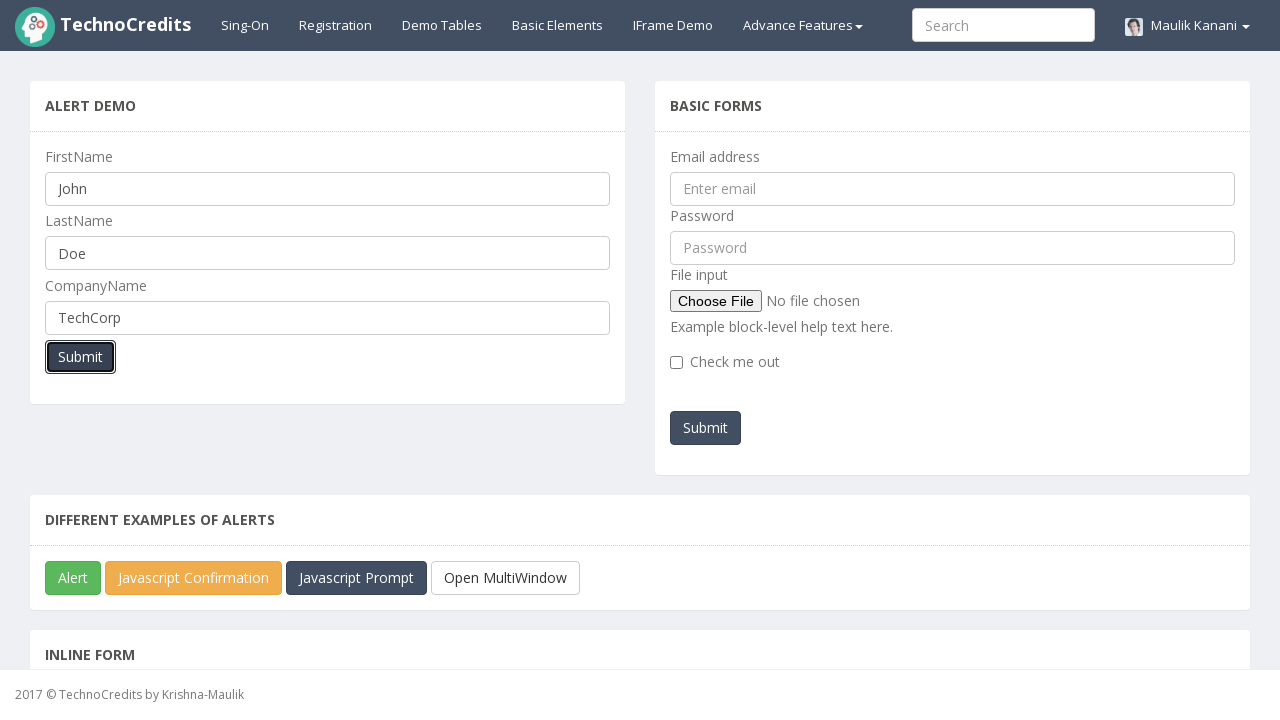